Navigates to a YouTube video and presses space to play/pause the video

Starting URL: https://youtu.be/AYG6JaoPBpY

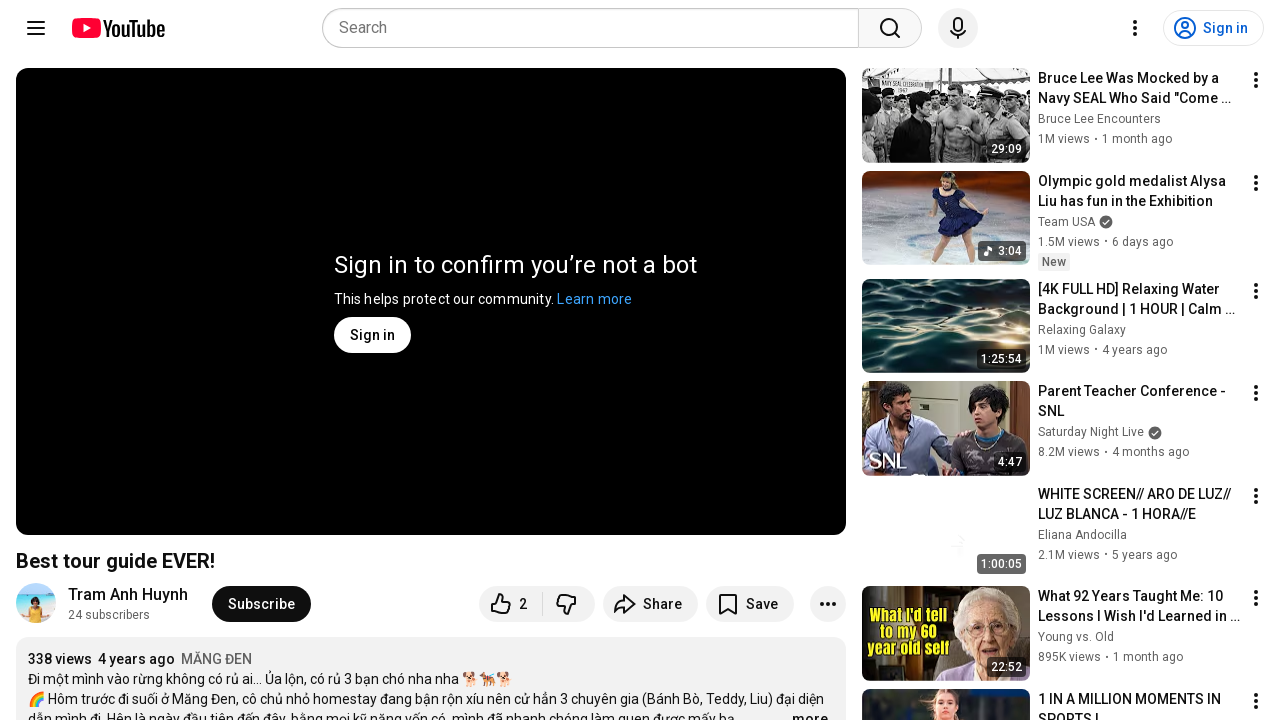

Navigated to YouTube video https://youtu.be/AYG6JaoPBpY
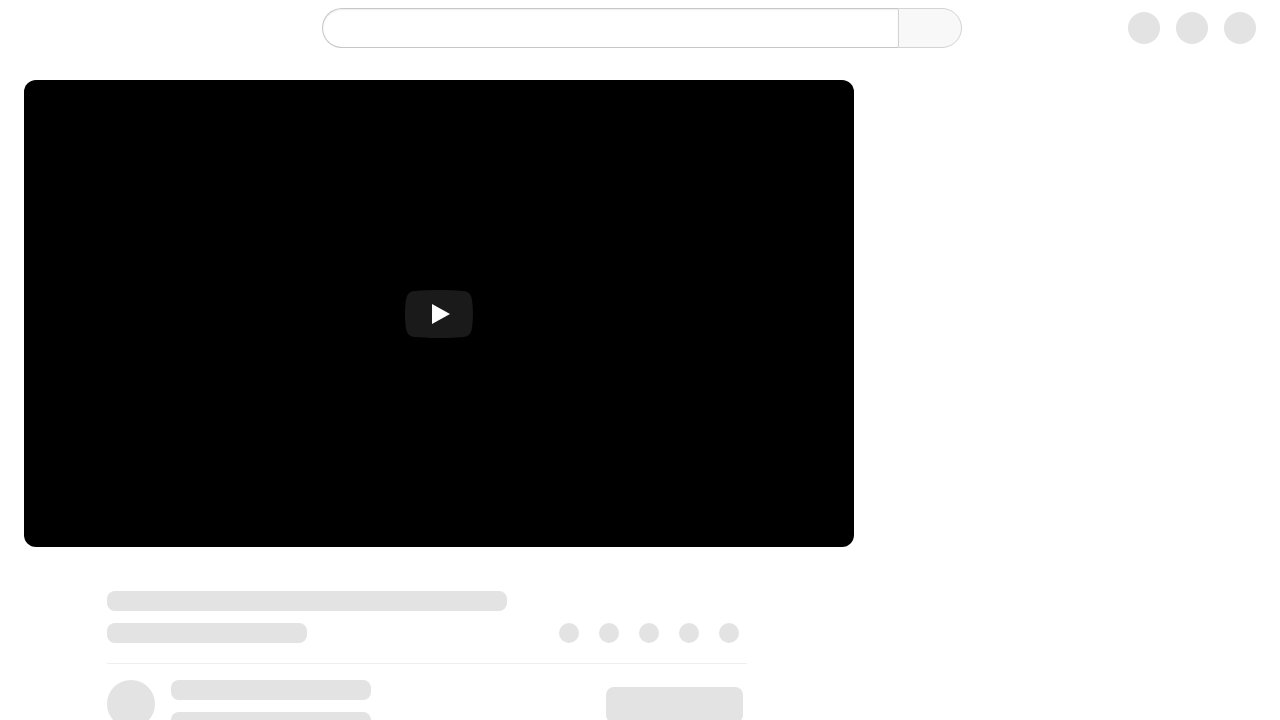

Pressed space to play/pause the video on body
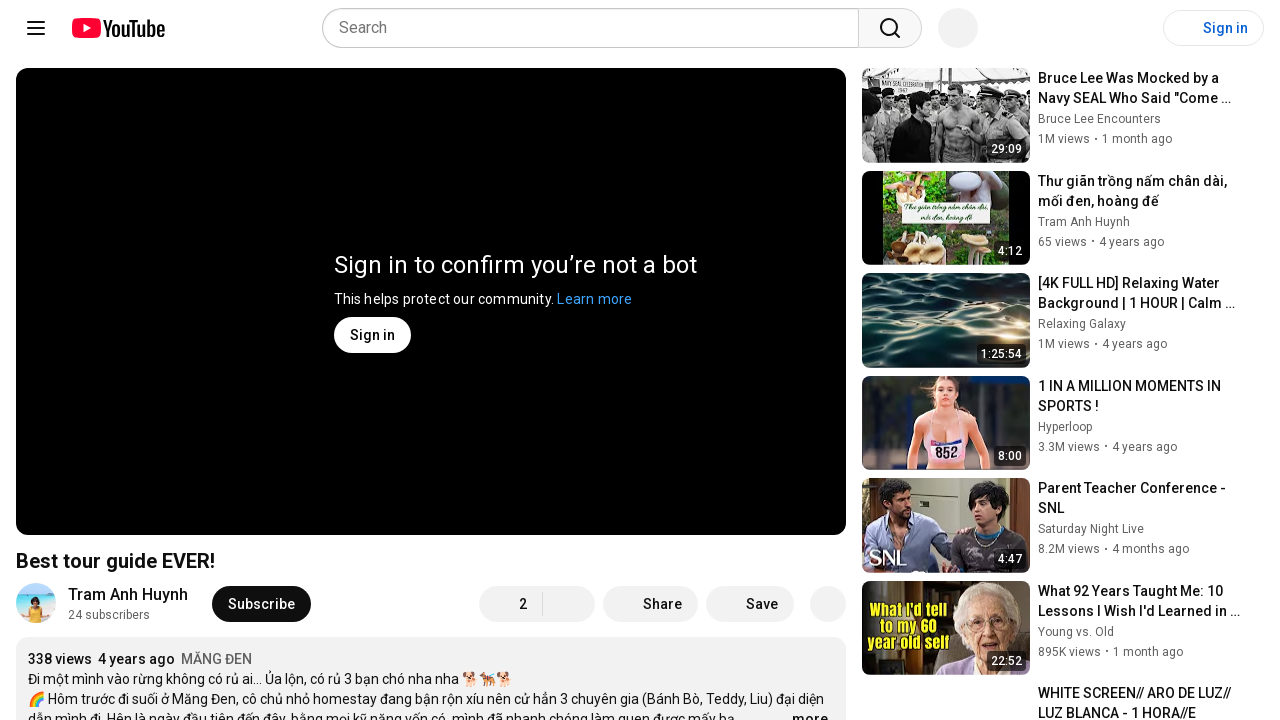

Waited 2 seconds for video playback to respond
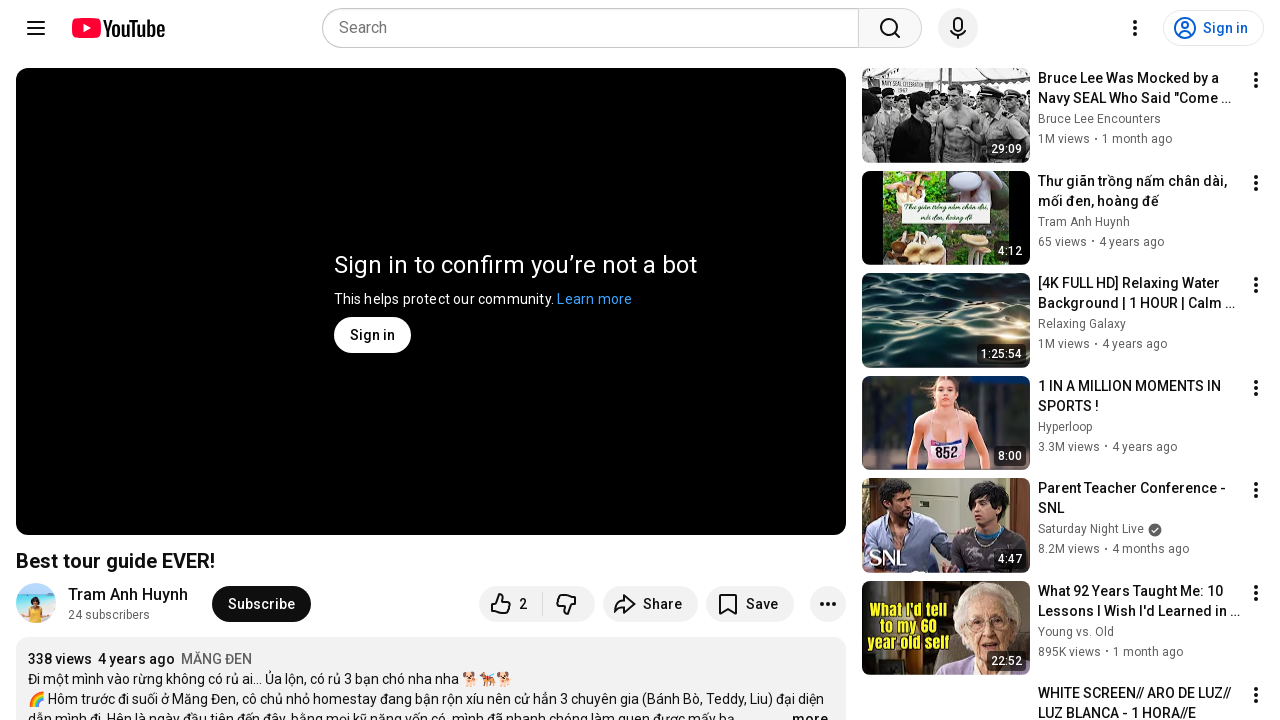

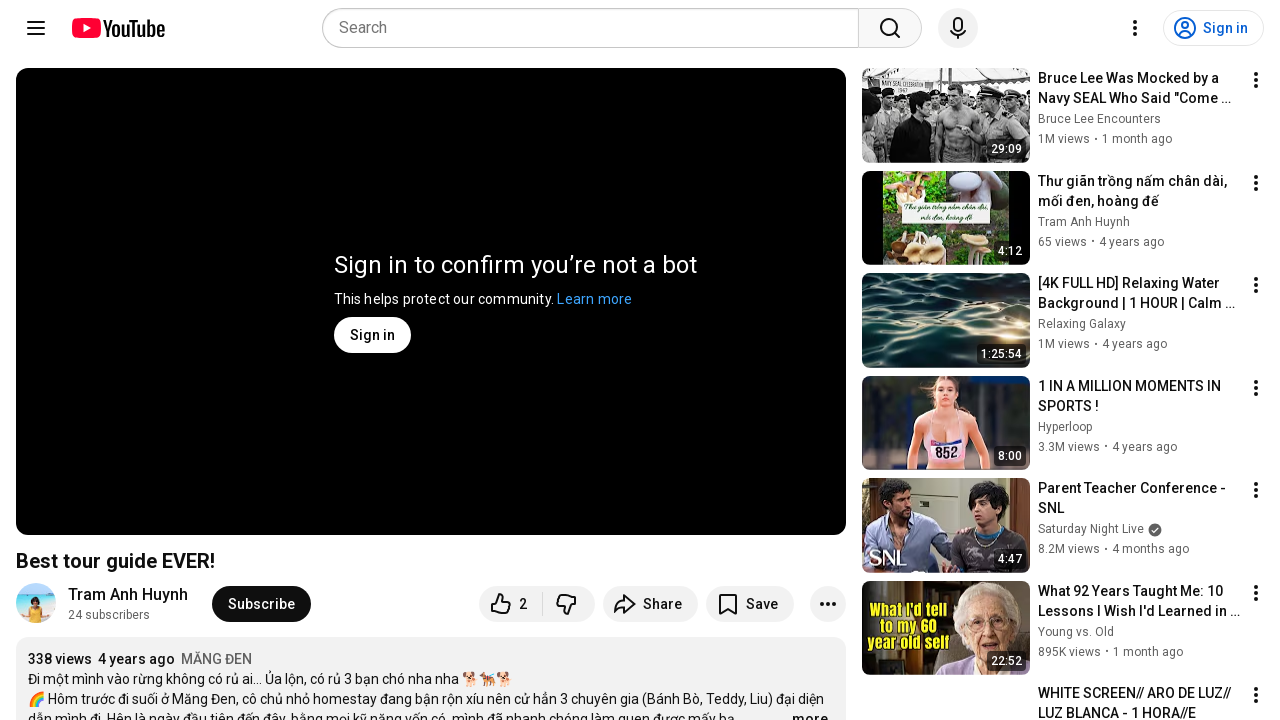